Tests drag and drop functionality by dragging three menu items (fried chicken, hamburger, and ice cream) to a plate target area.

Starting URL: https://kitchen.applitools.com/ingredients/drag-and-drop

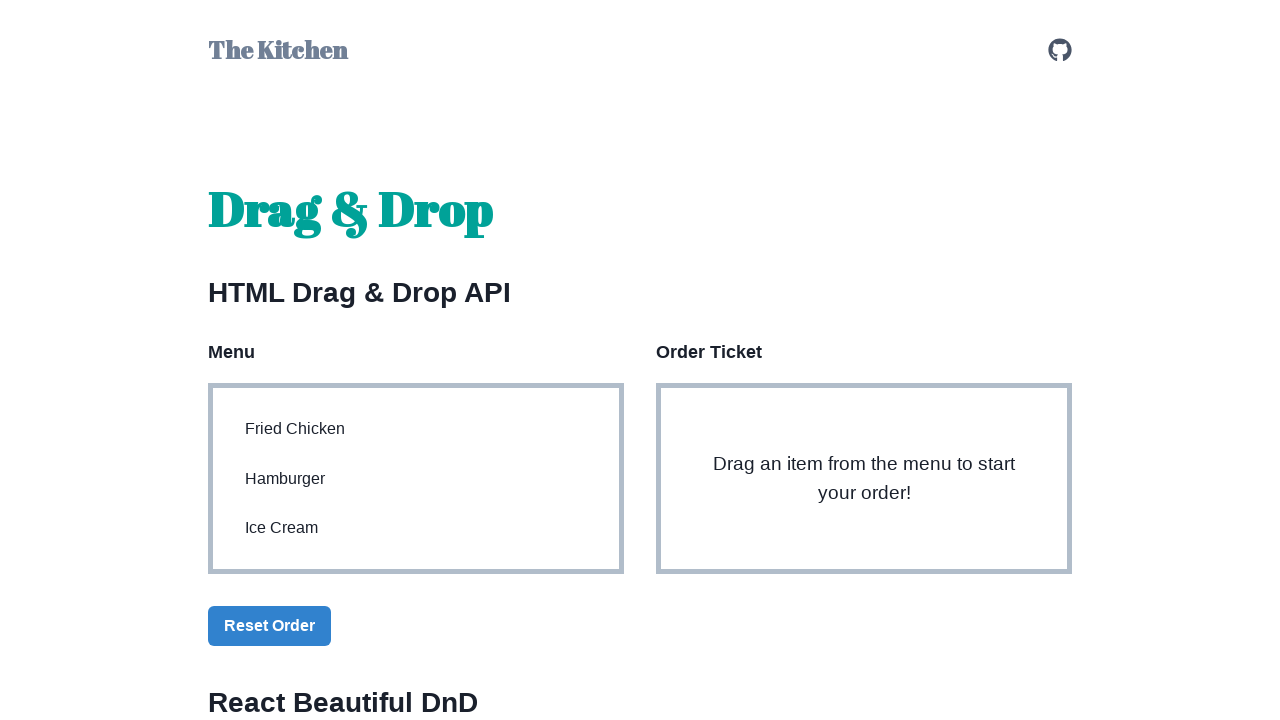

Located fried chicken menu item element
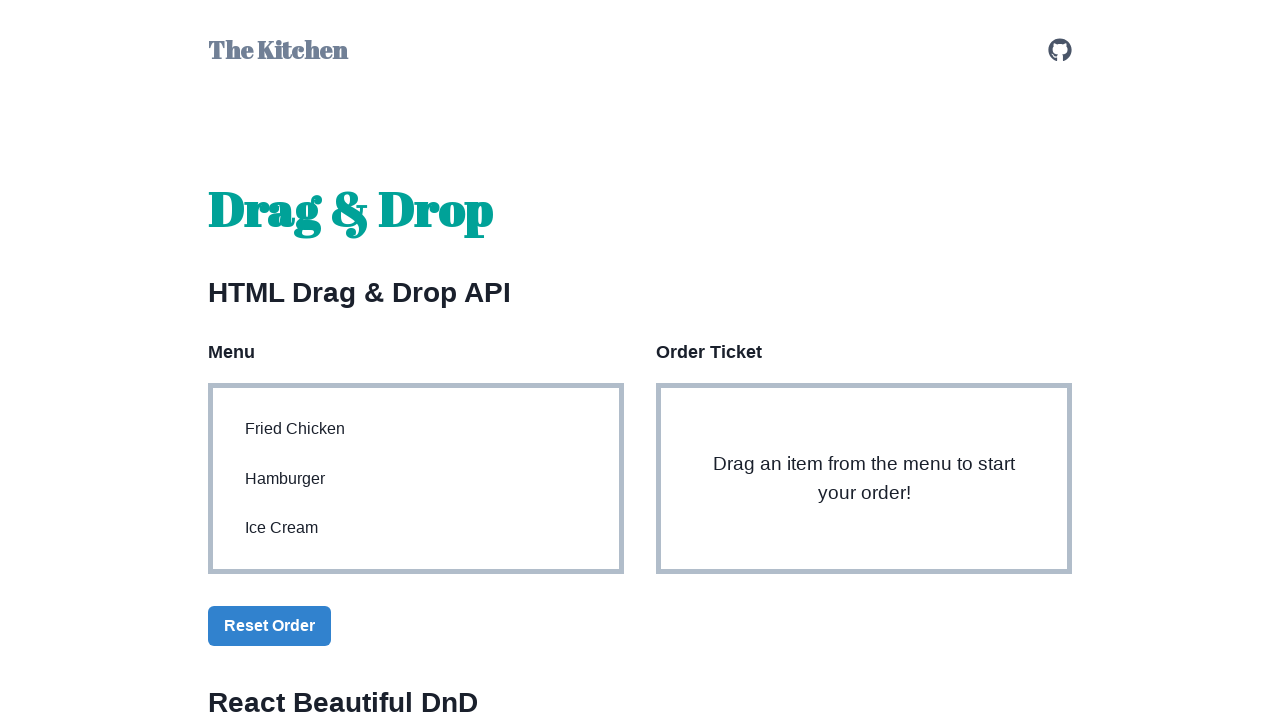

Located hamburger menu item element
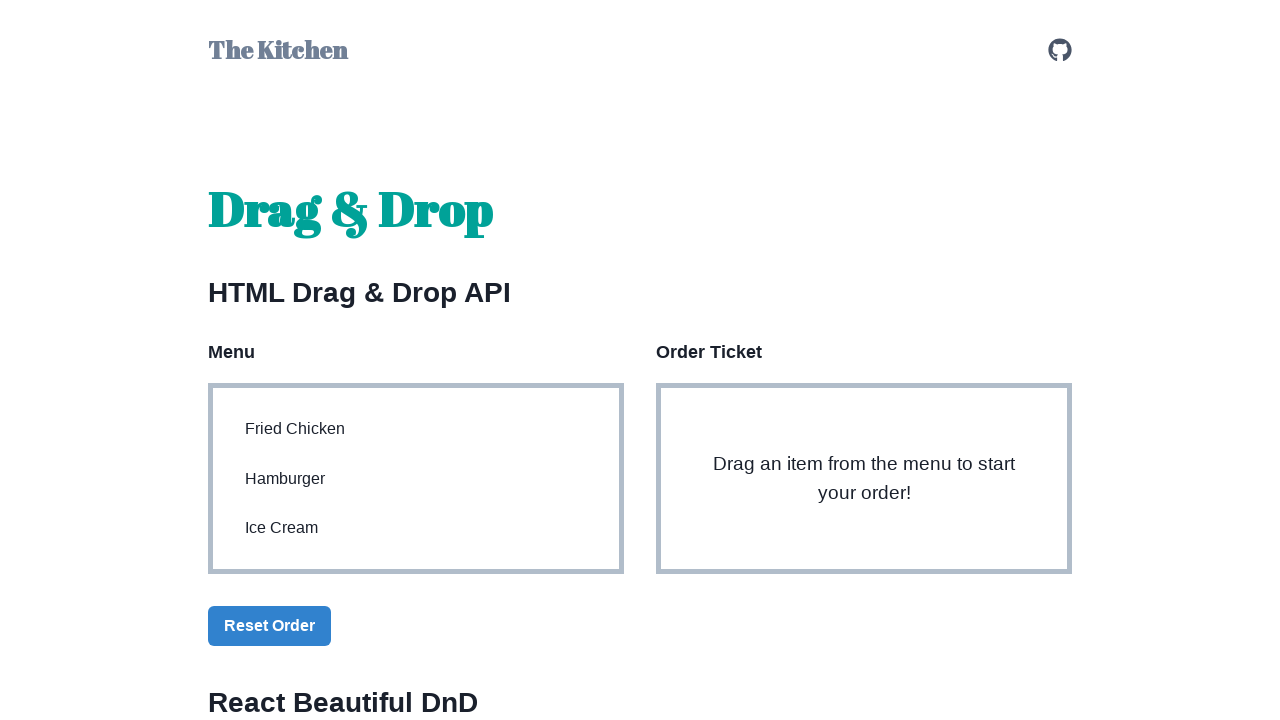

Located ice cream menu item element
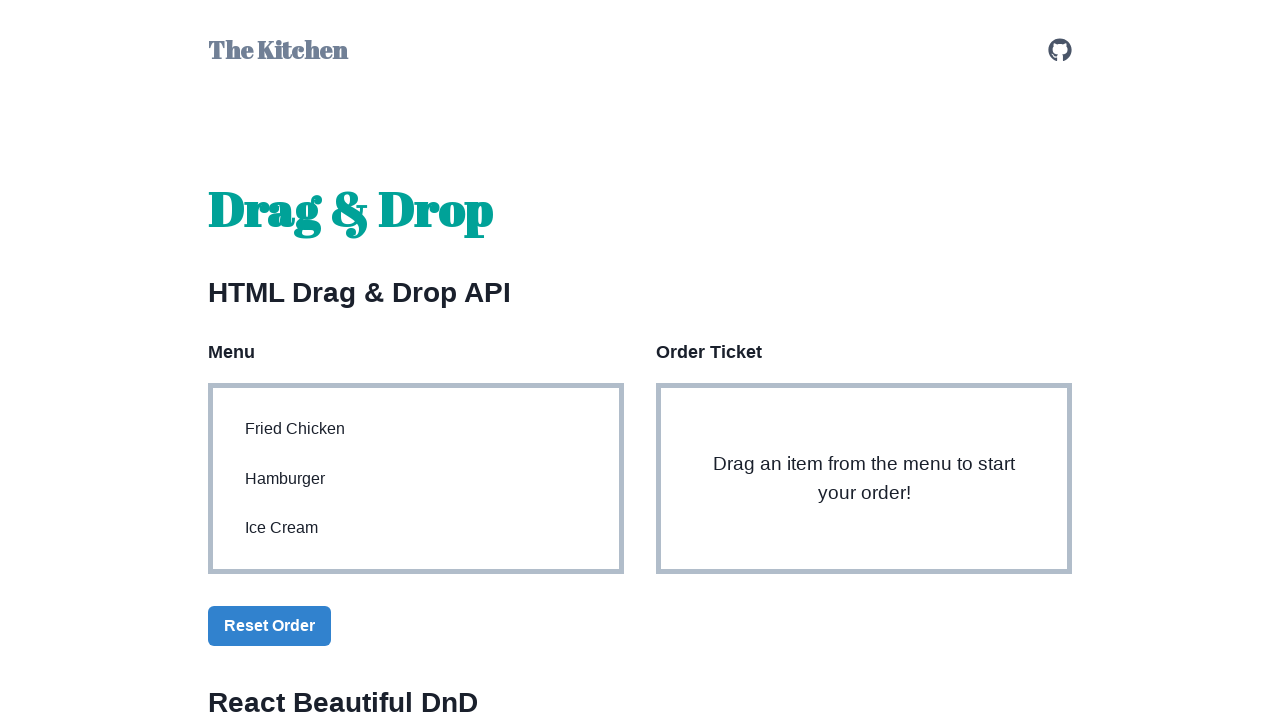

Located plate target area
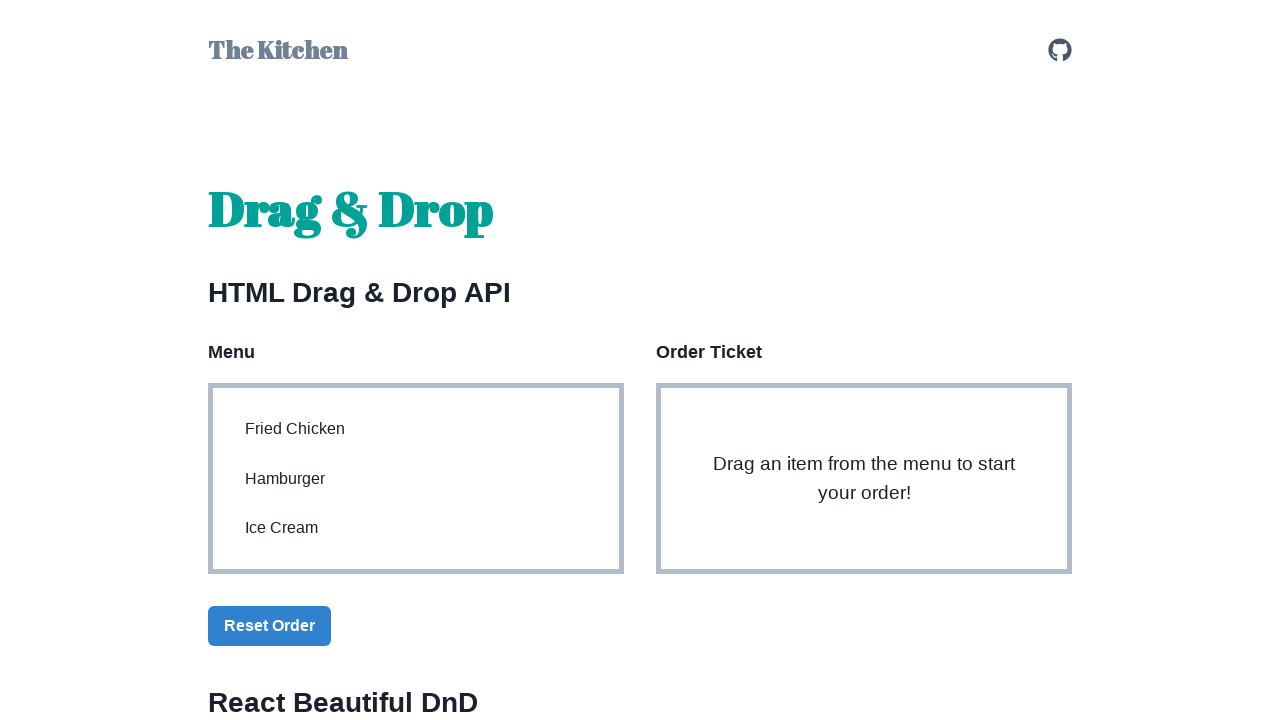

Dragged fried chicken from menu to plate at (864, 479)
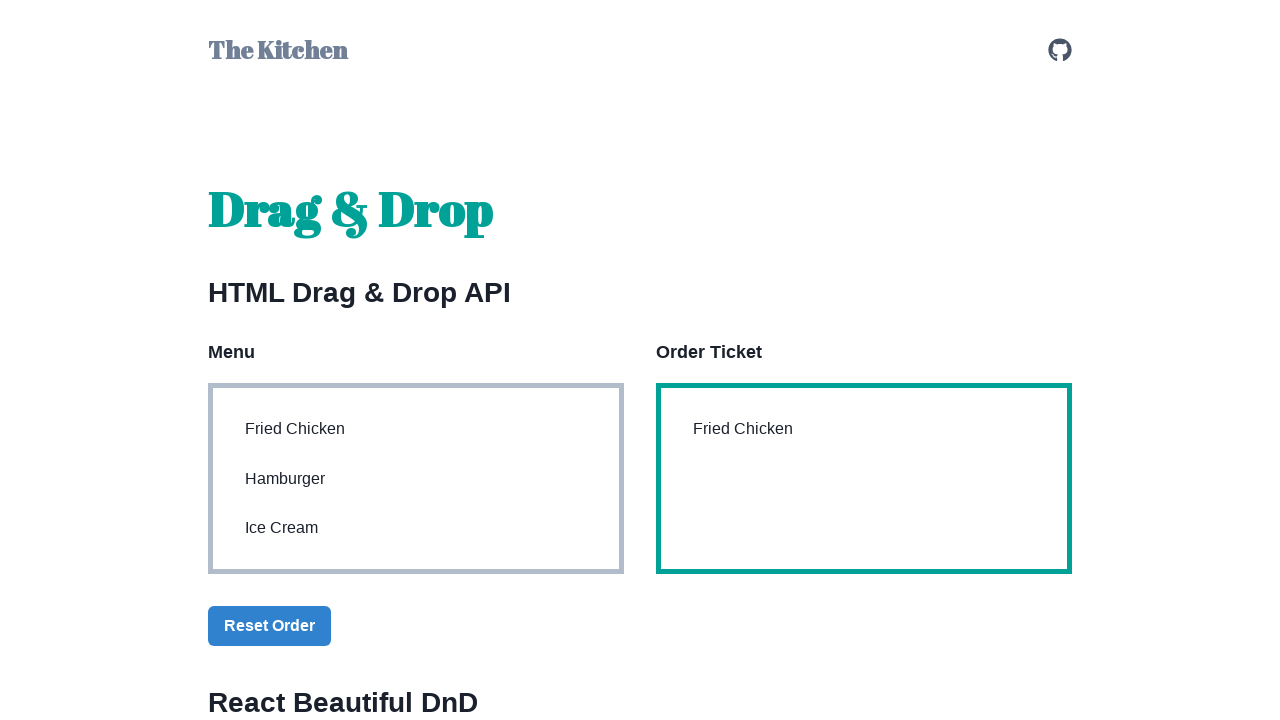

Dragged hamburger from menu to plate at (864, 479)
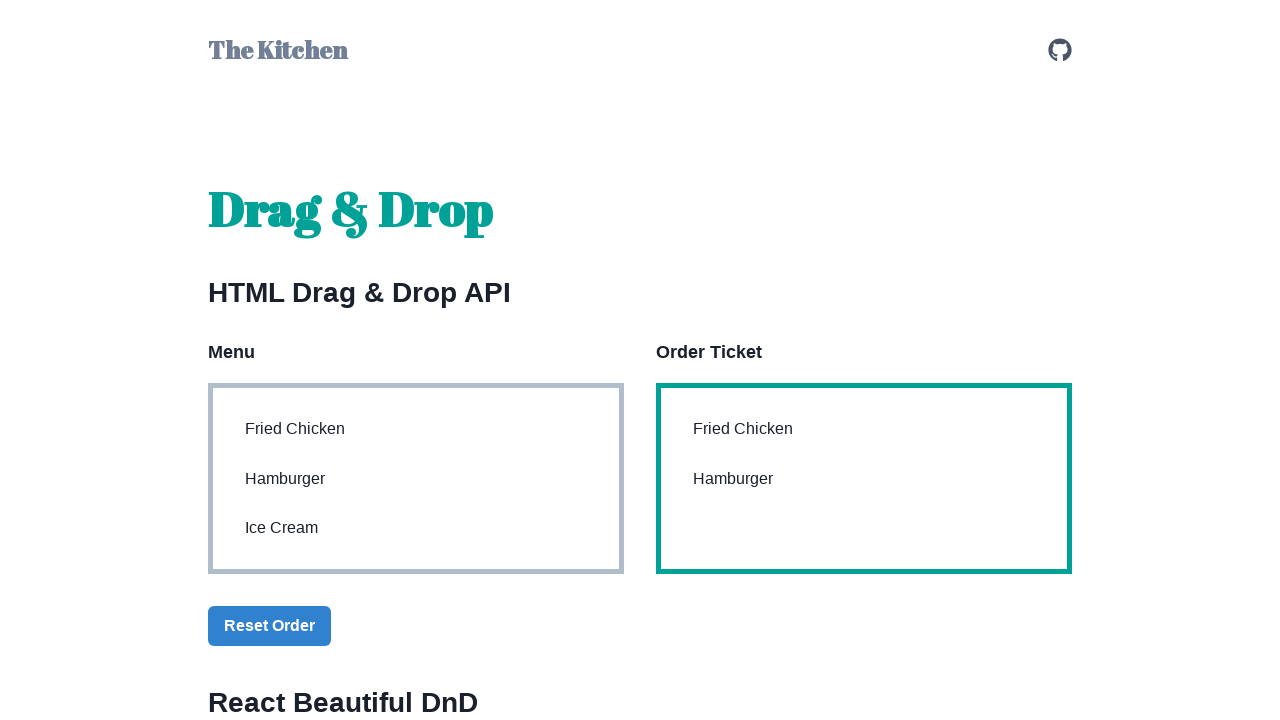

Dragged ice cream from menu to plate at (864, 479)
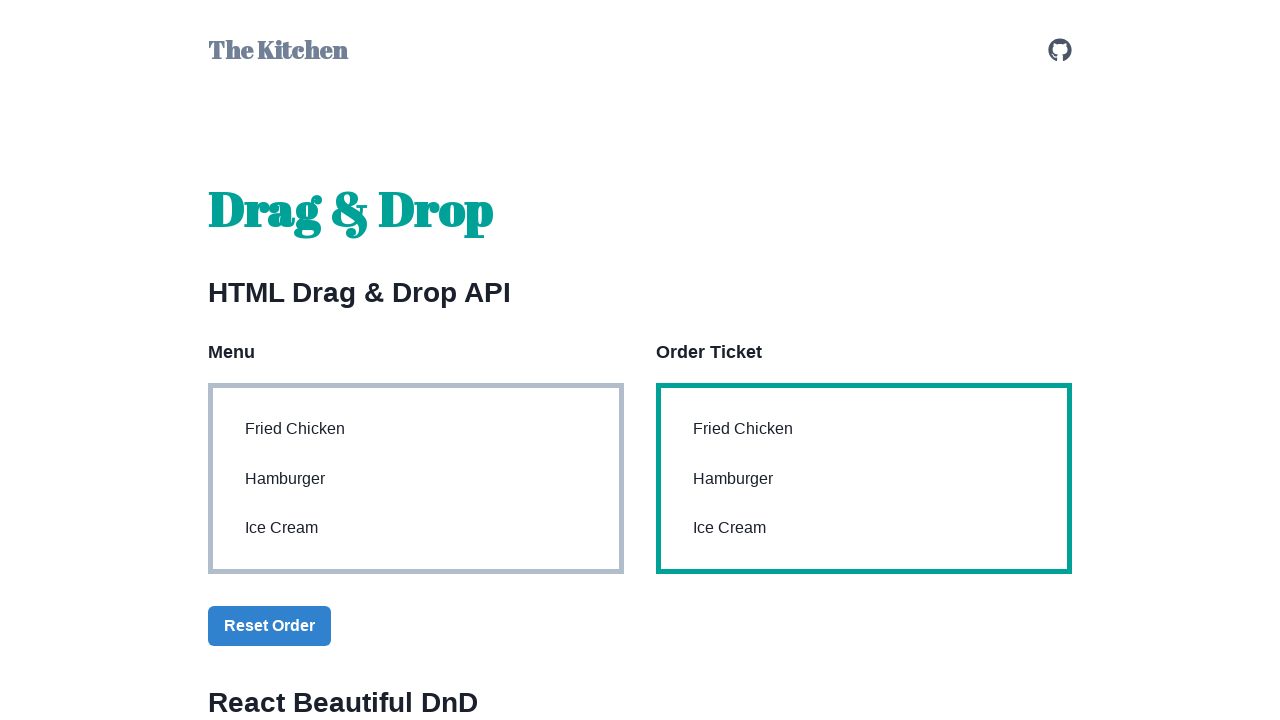

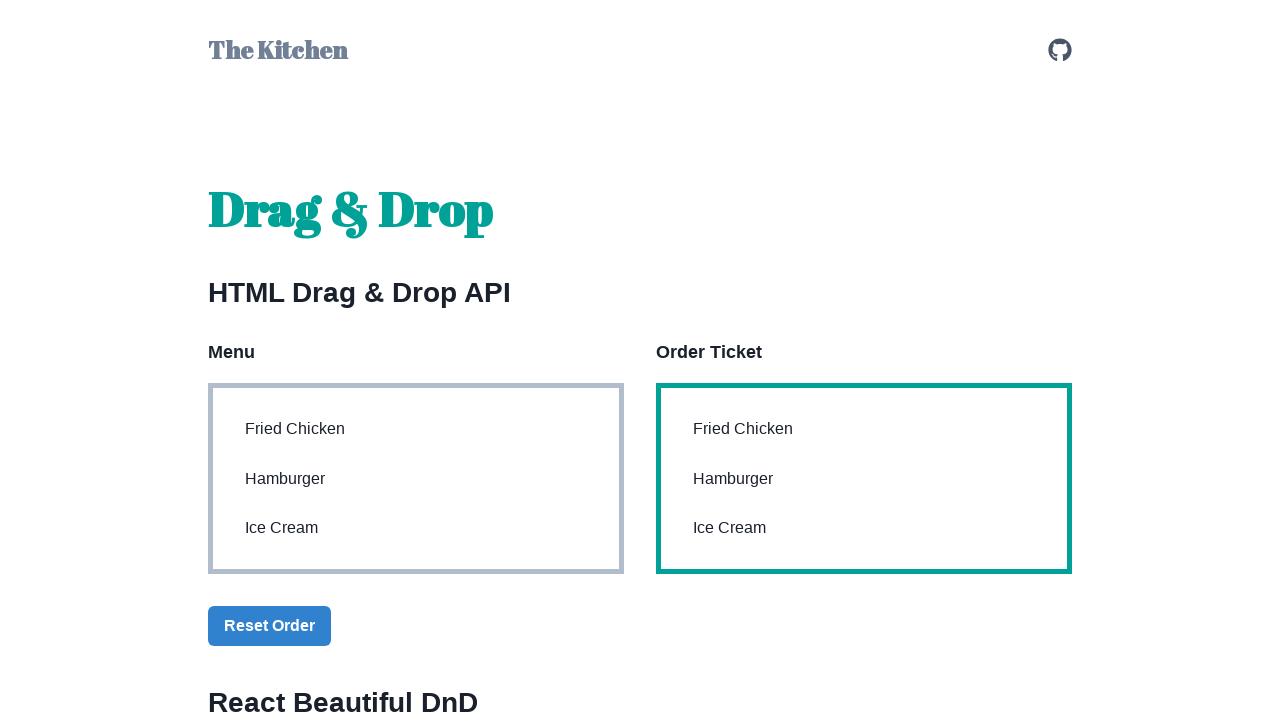